Tests registration form username field with lowercase characters and numbers, length between 20 and 50.

Starting URL: https://buggy.justtestit.org/register

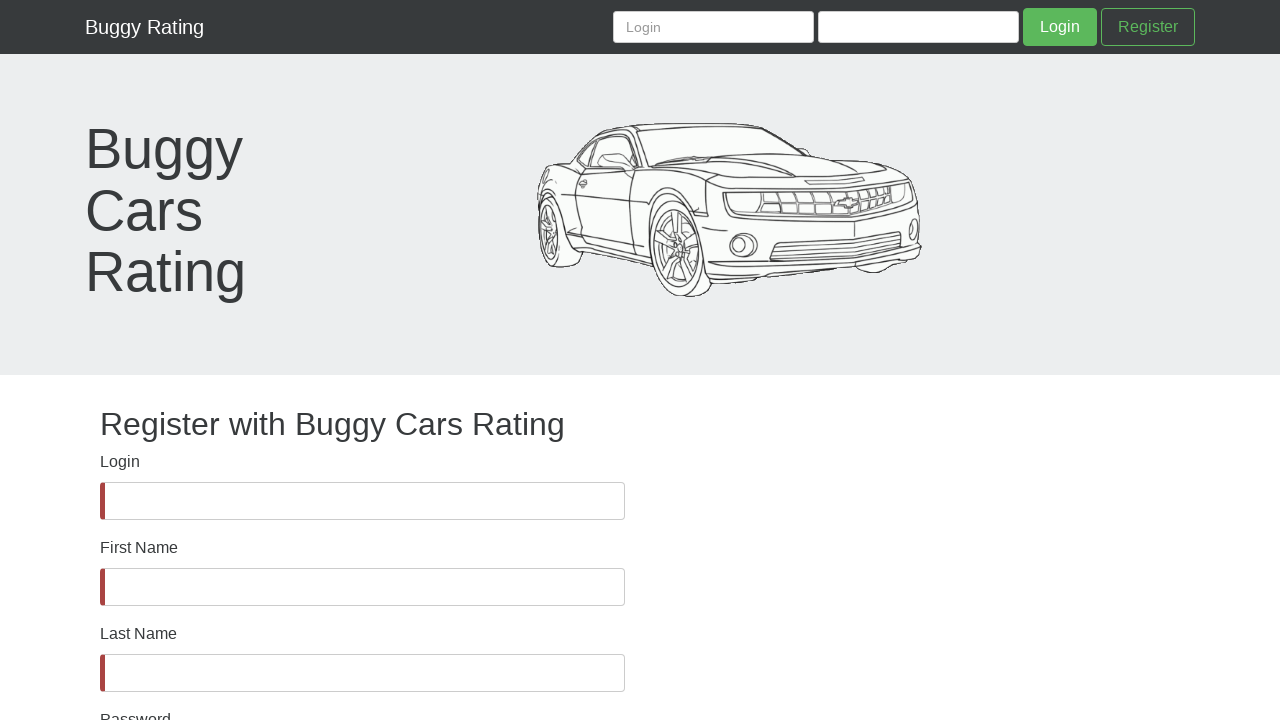

Username field became visible
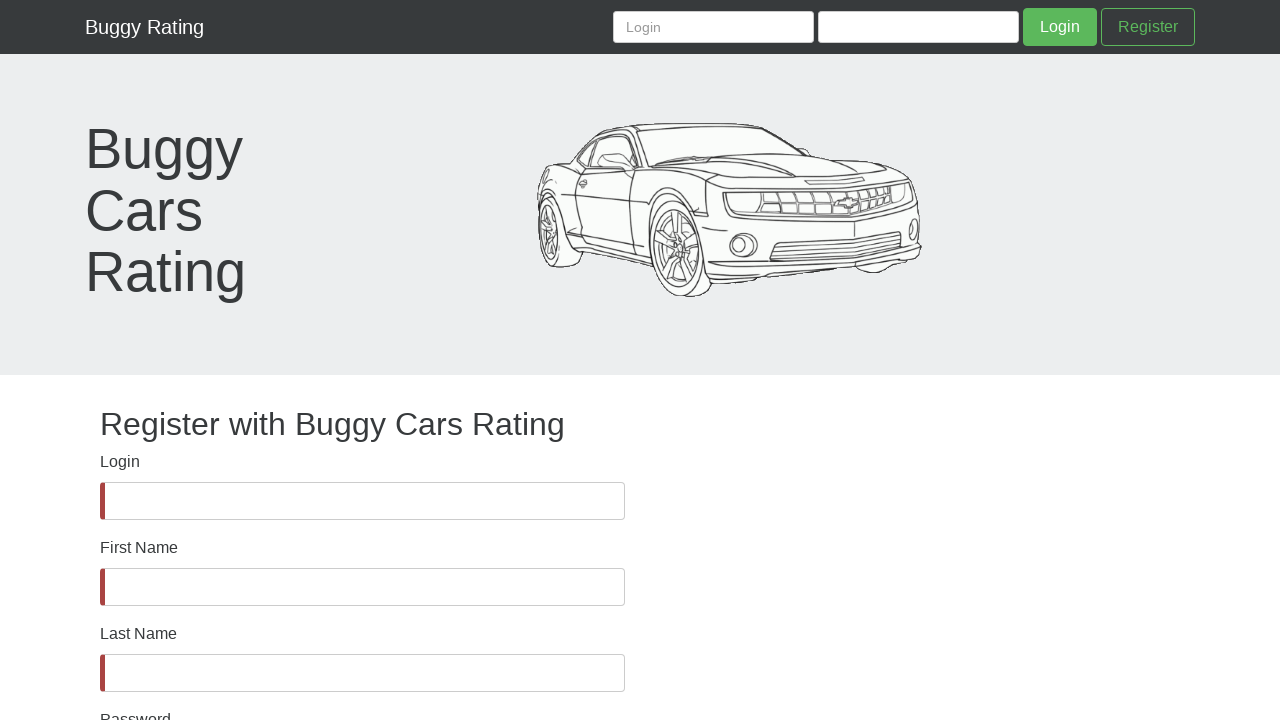

Filled username field with lowercase characters and numbers (37 characters total) on #username
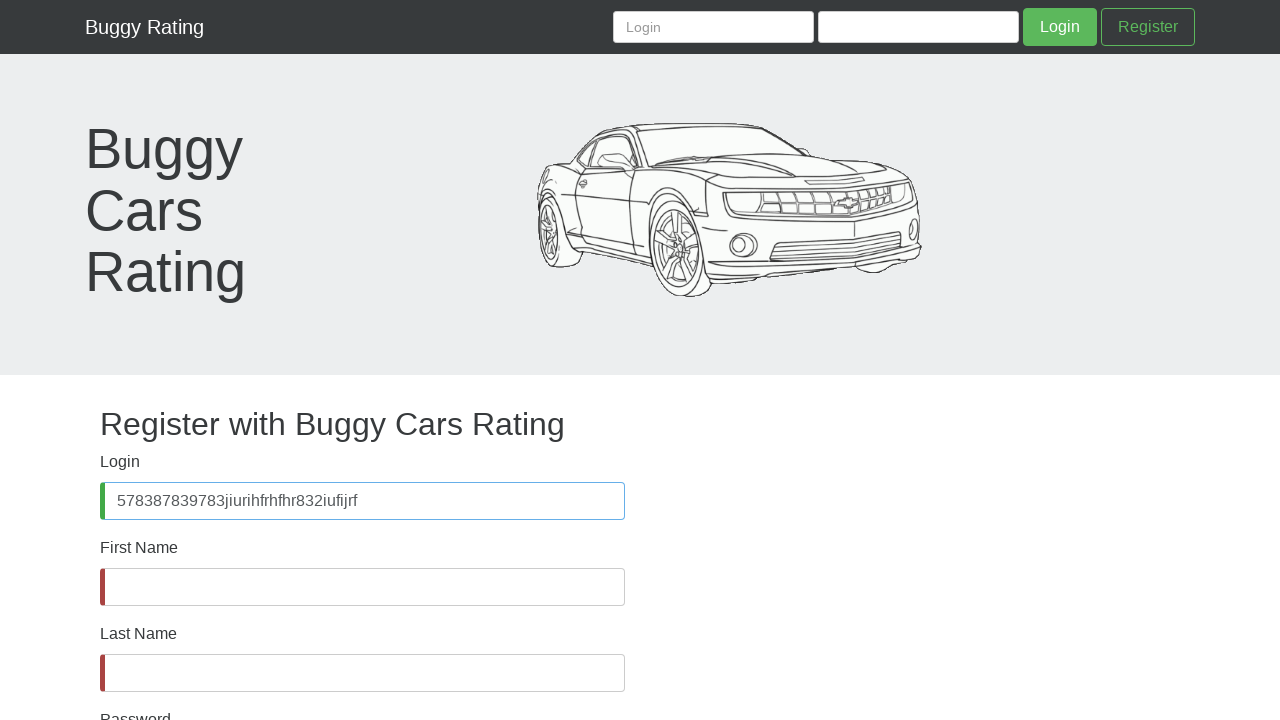

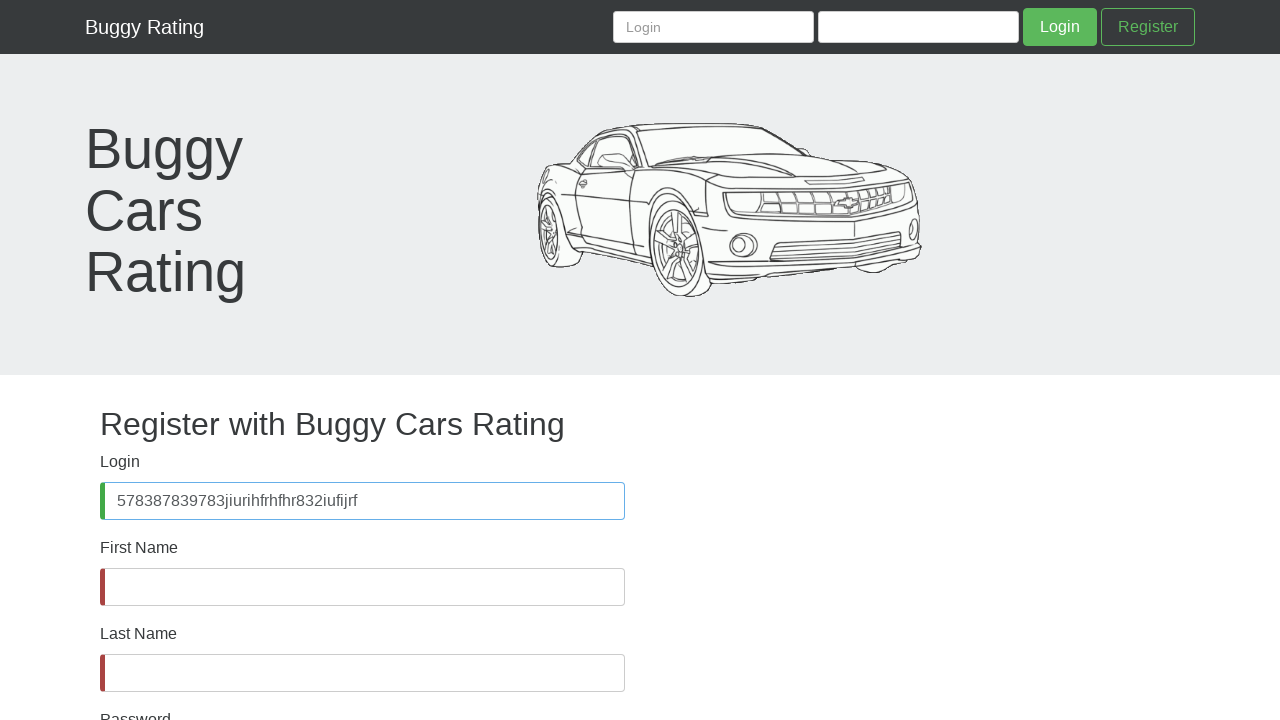